Tests double-click functionality on a button element

Starting URL: https://automationfc.github.io/basic-form/index.html

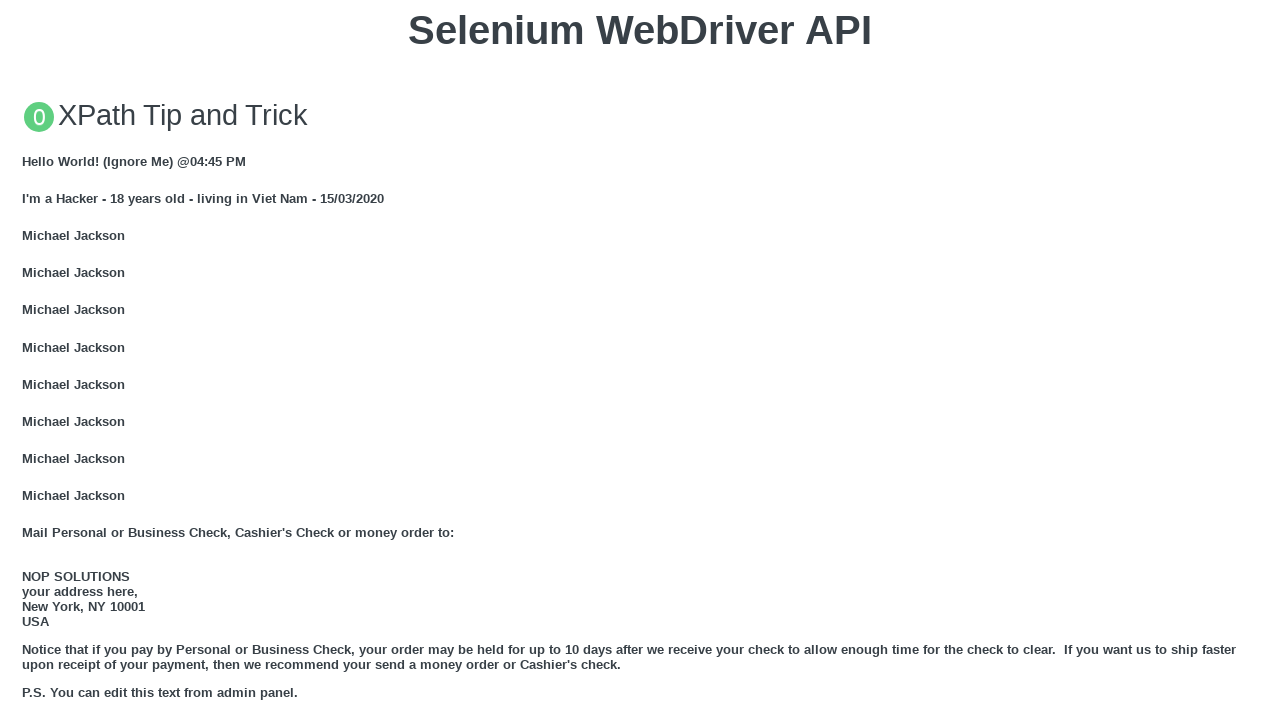

Scrolled double-click button into view
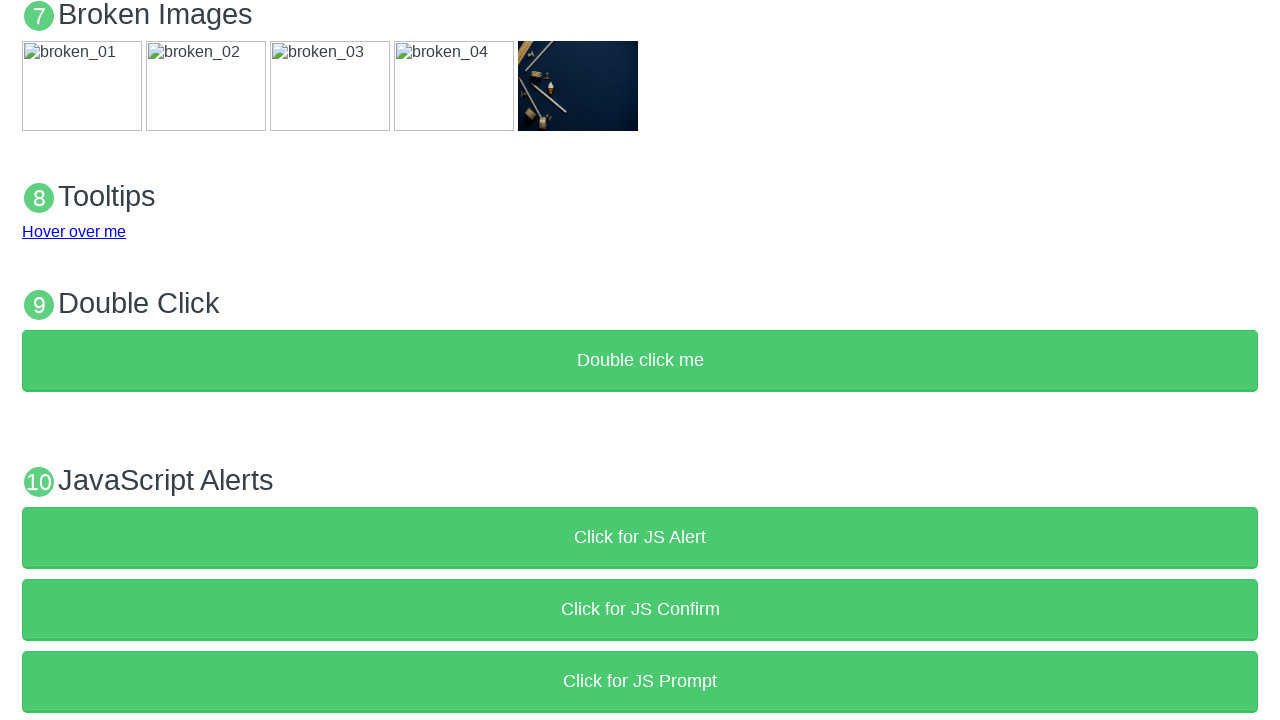

Double-clicked the 'Double click me' button at (640, 361) on xpath=//button[text()='Double click me']
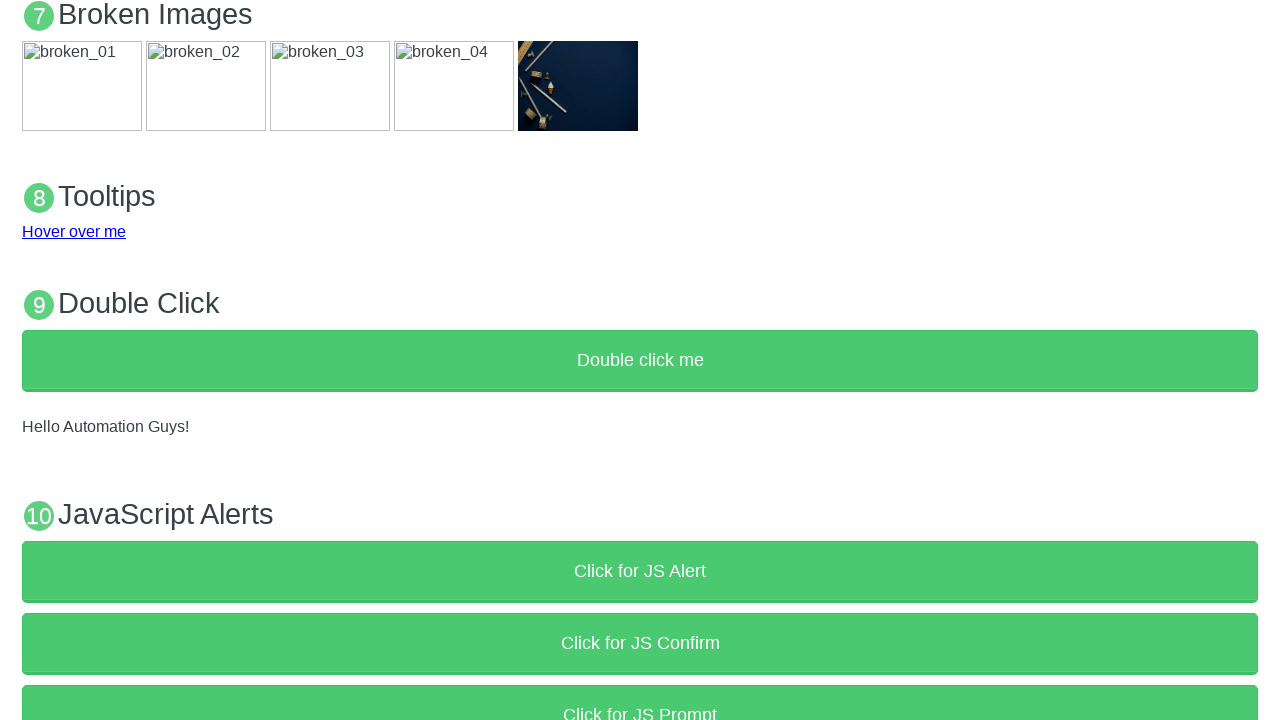

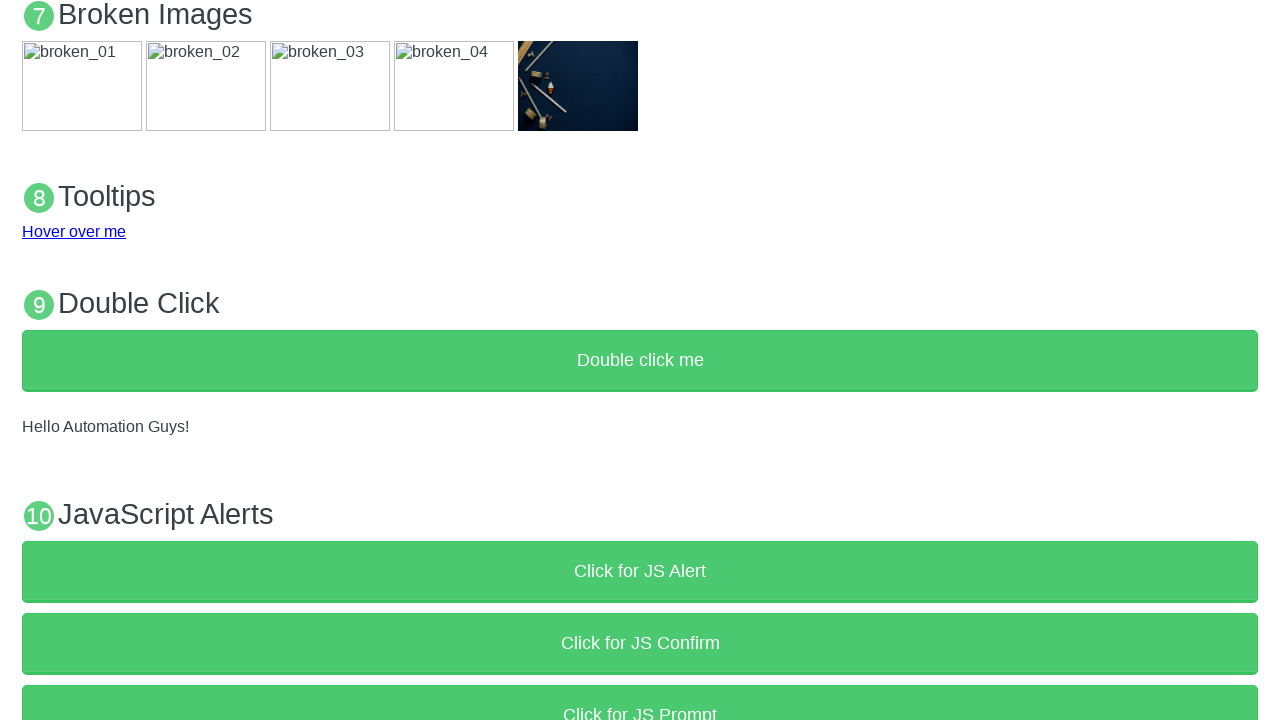